Tests interaction with shadow DOM elements by clicking on a menu item inside a shadow root

Starting URL: https://www.htmlelements.com/demos/menu/shadow-dom/index.htm

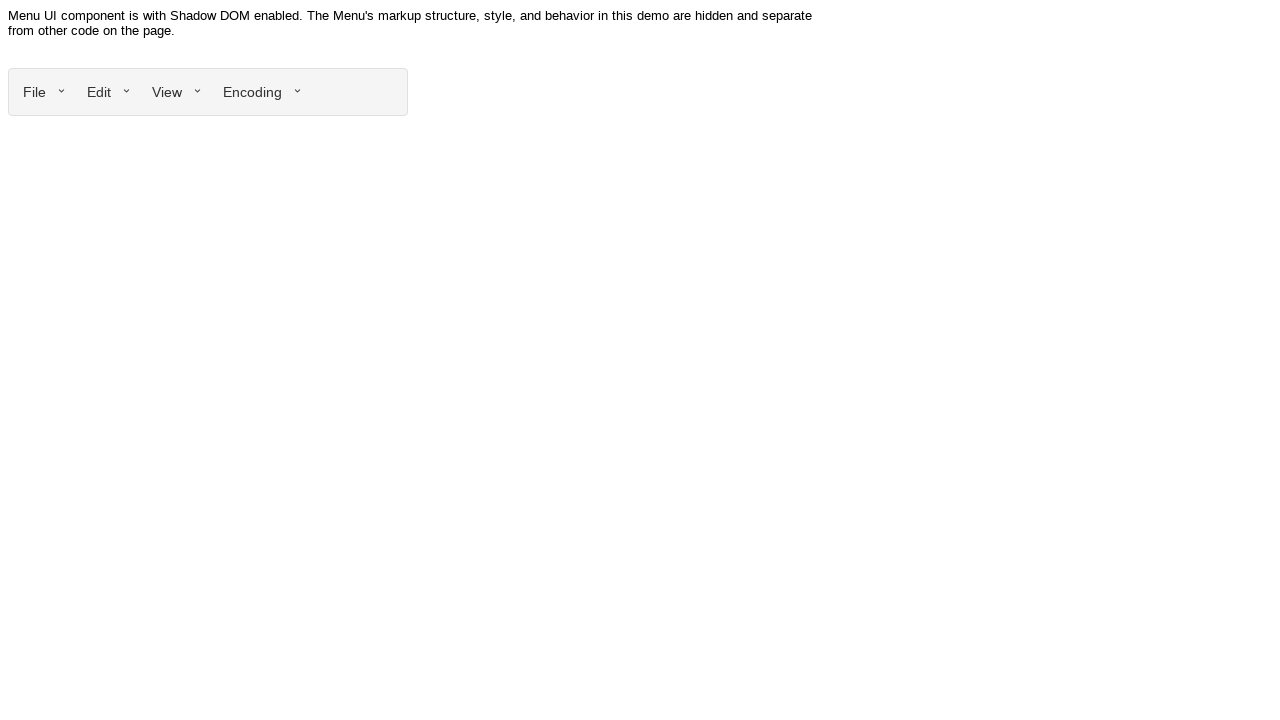

Clicked menu items group within shadow DOM at (45, 92) on smart-ui-menu smart-menu-items-group
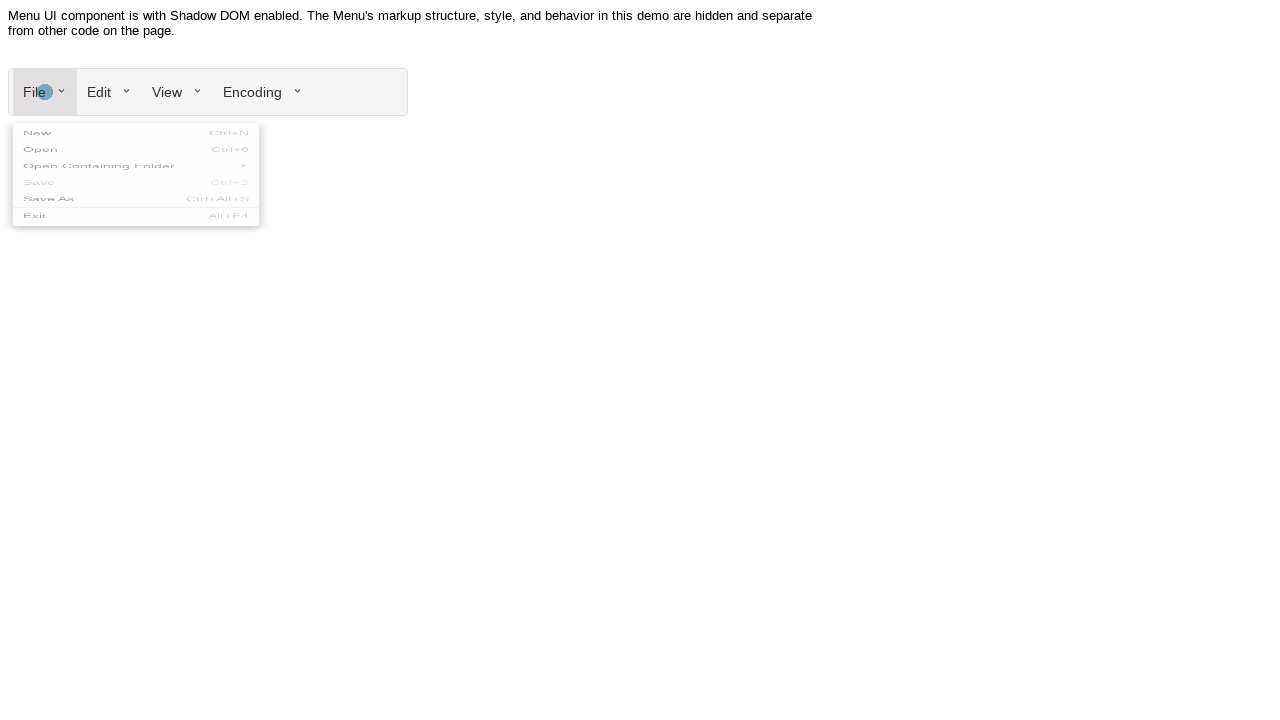

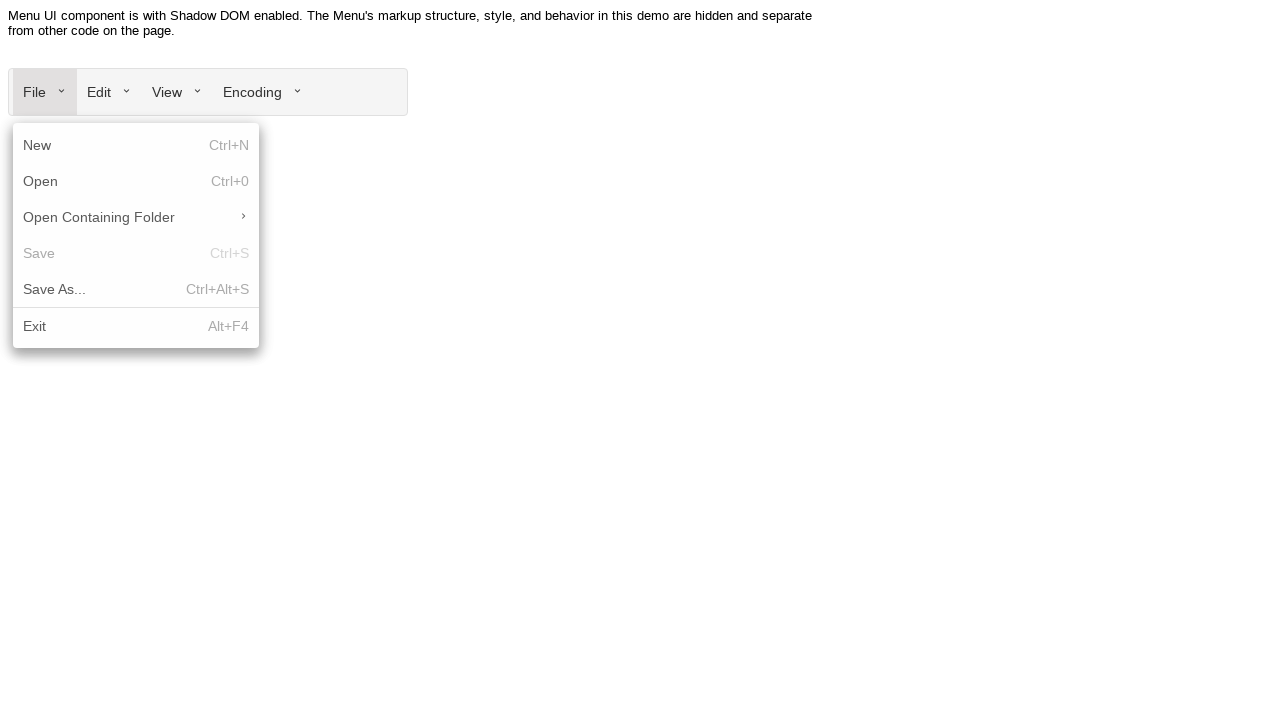